Tests hover functionality by hovering over a paragraph element to reveal hidden text, verifying the text appears, then hovering over another element to verify the text disappears

Starting URL: https://testpages.herokuapp.com/styled/csspseudo/css-hover.html

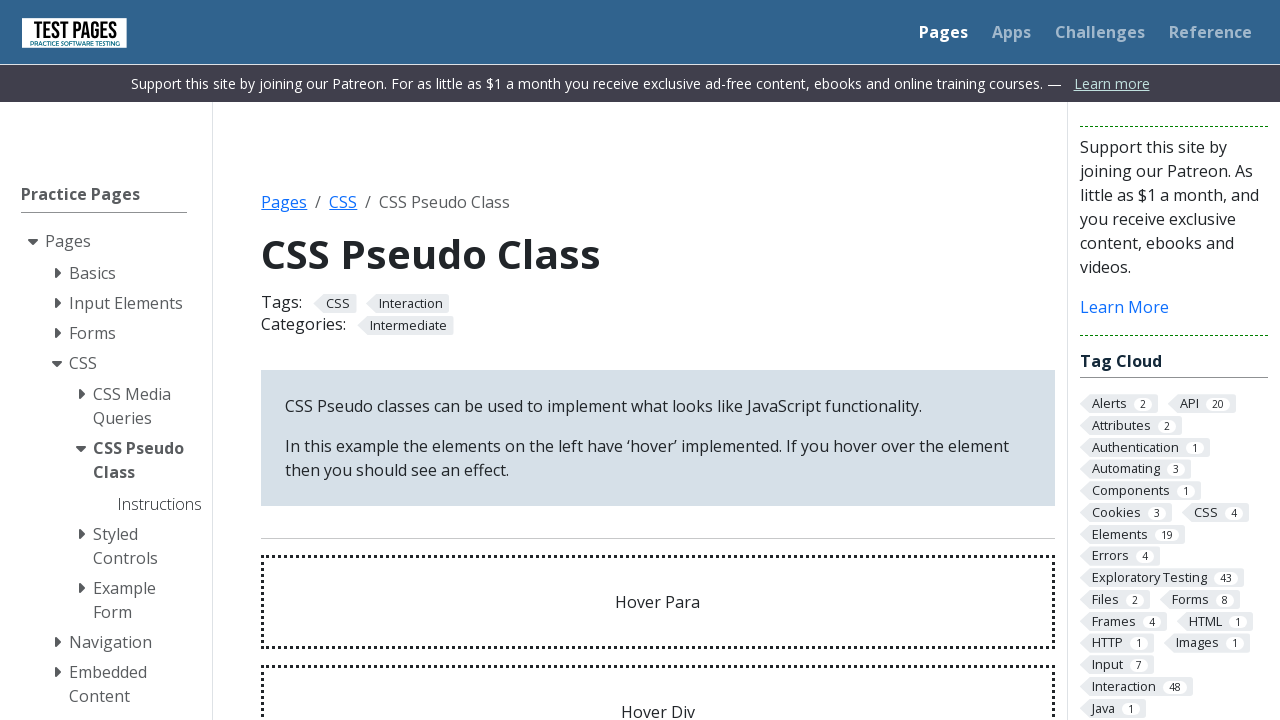

Navigated to CSS hover test page
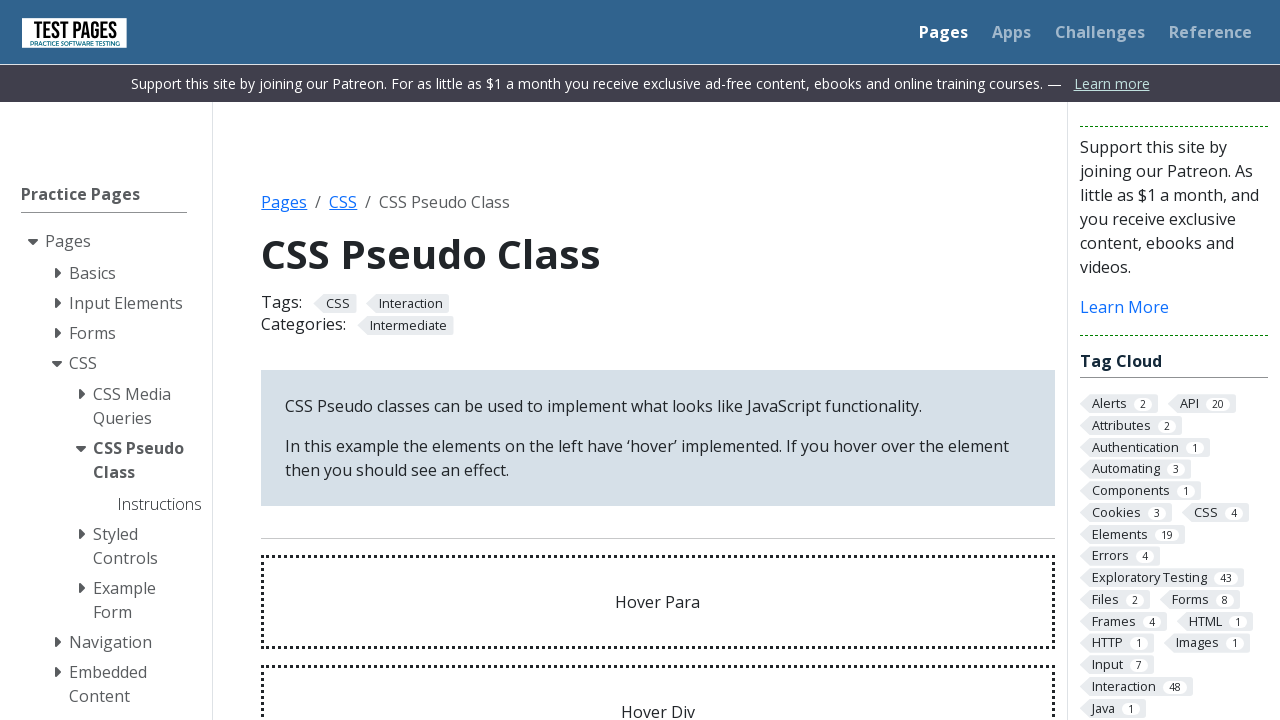

Hovered over the 'Hover Para' element at (658, 602) on #hoverpara
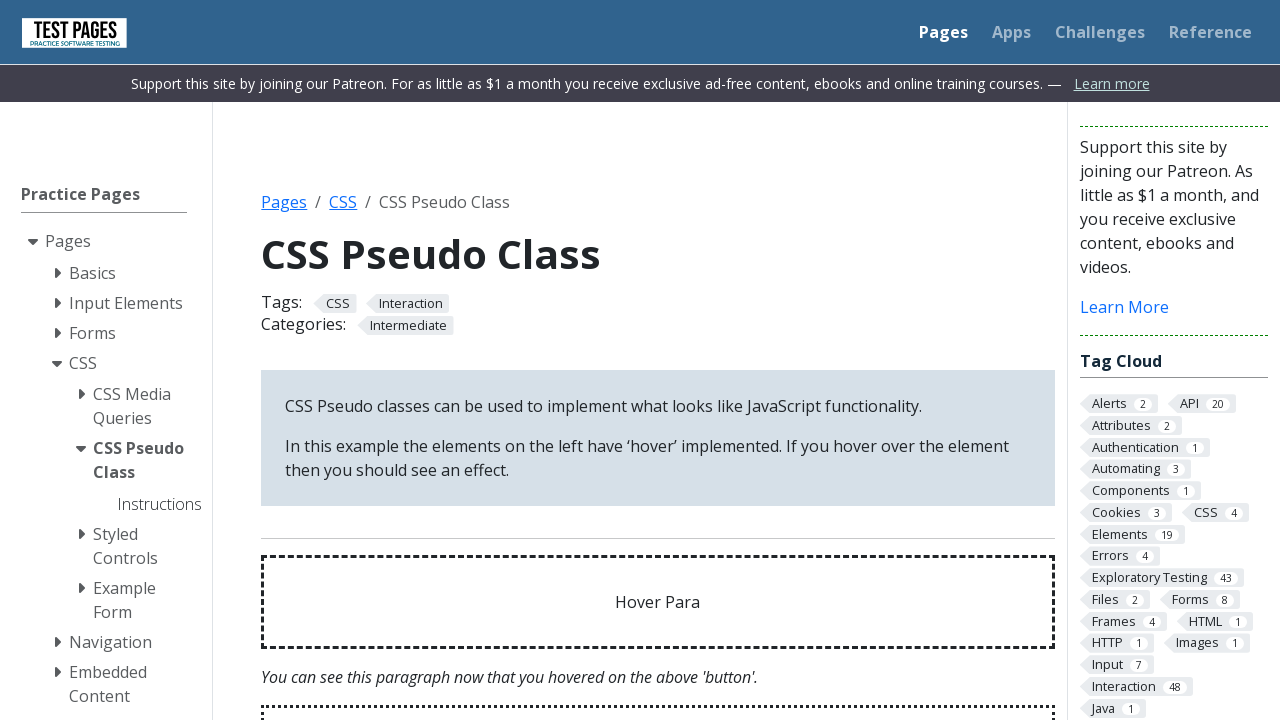

Hover effect text became visible
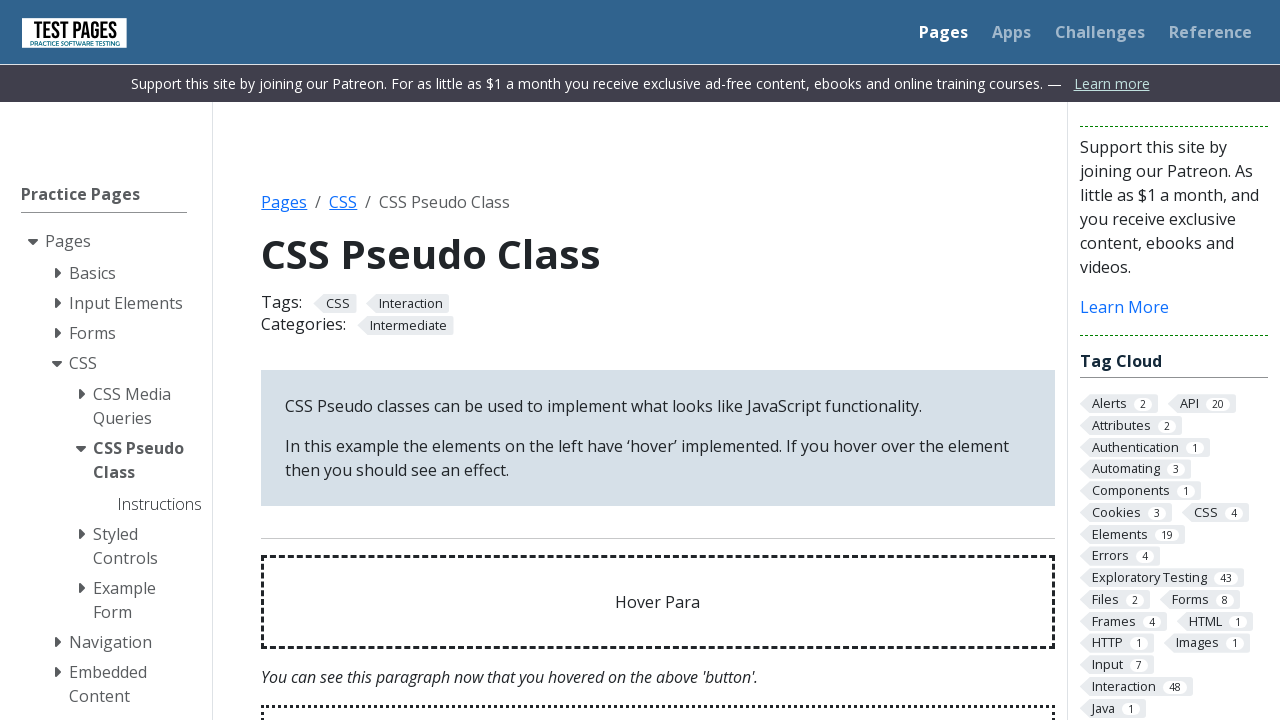

Verified hidden text appears with correct content after hover
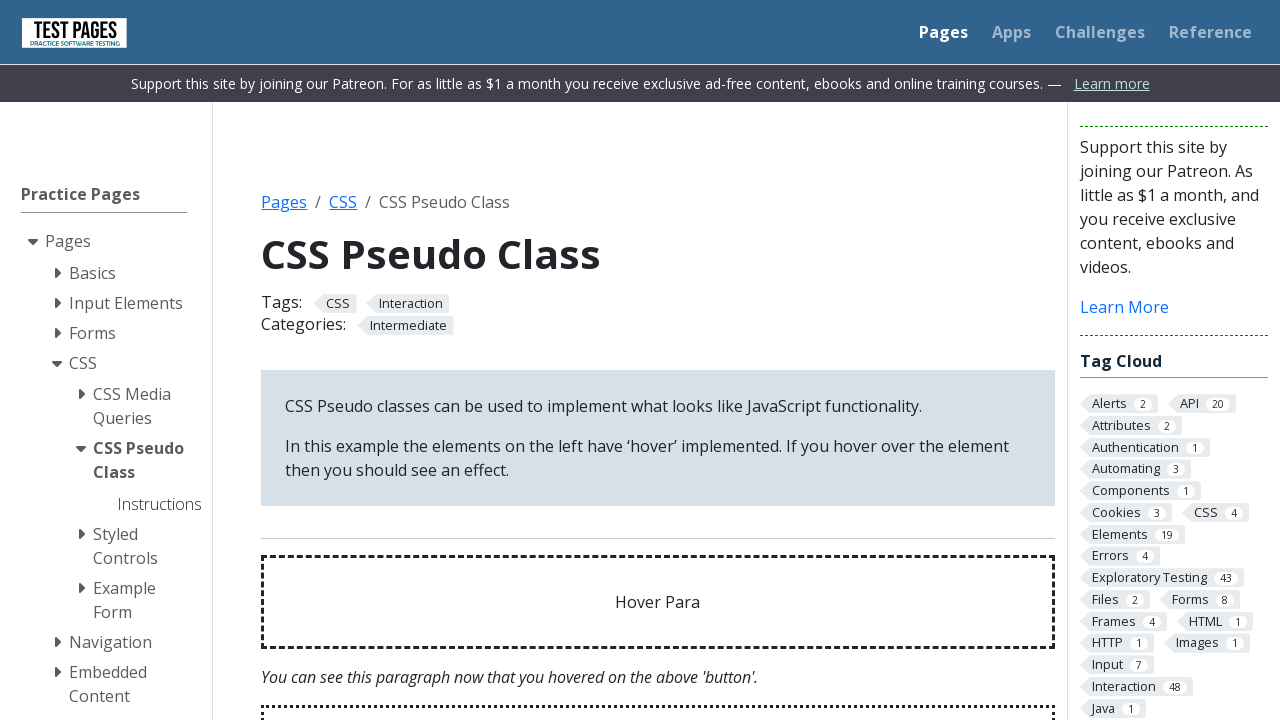

Hovered over the 'Hover Div' element at (658, 673) on #hoverdivpara
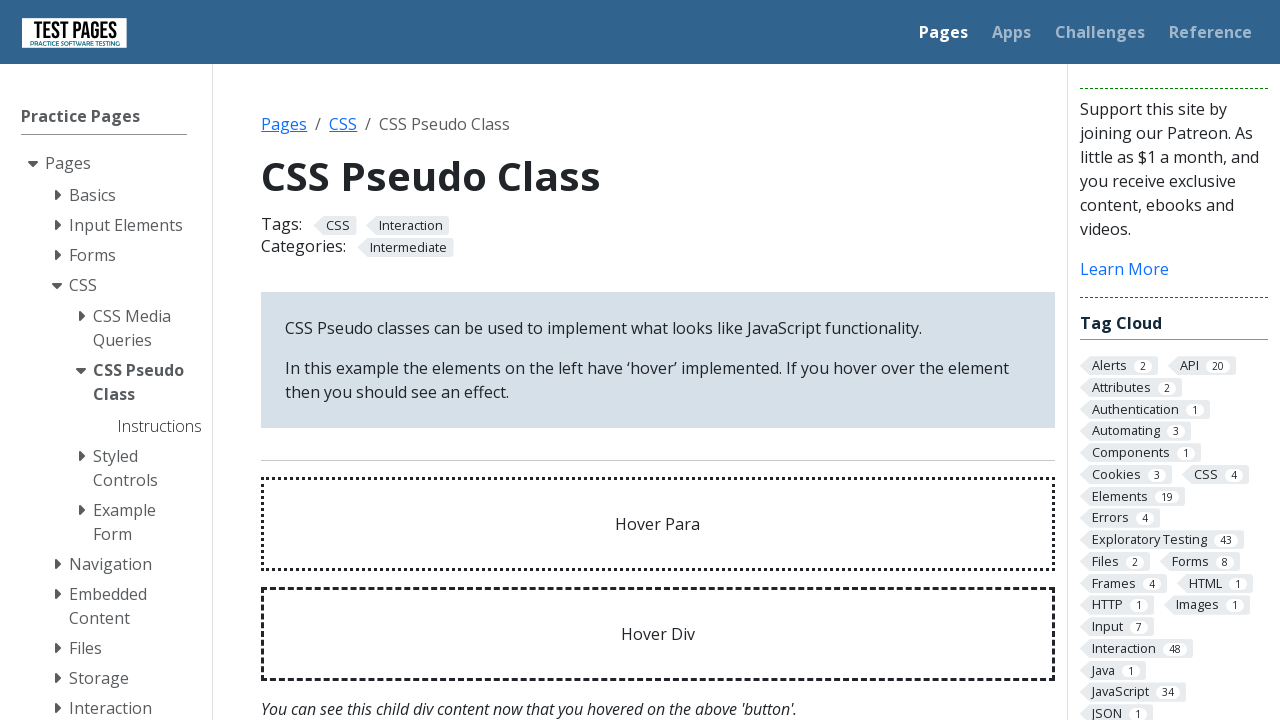

Verified hover effect text disappeared after hovering away
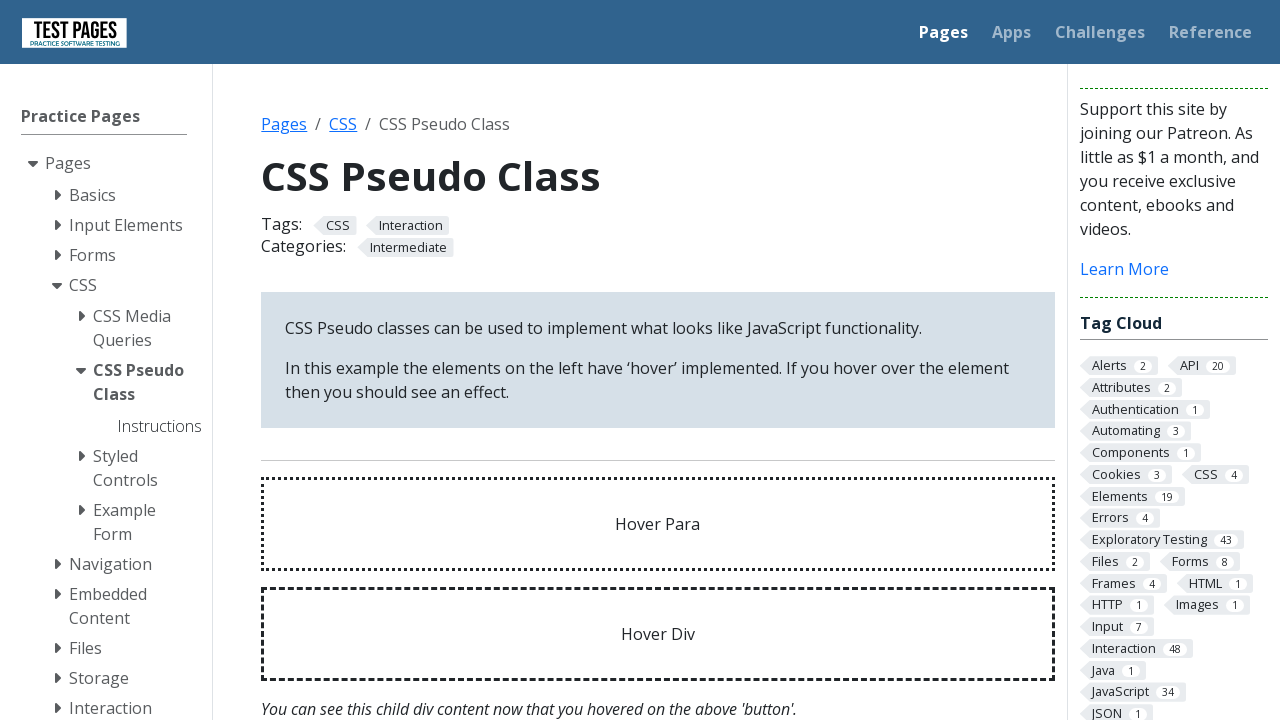

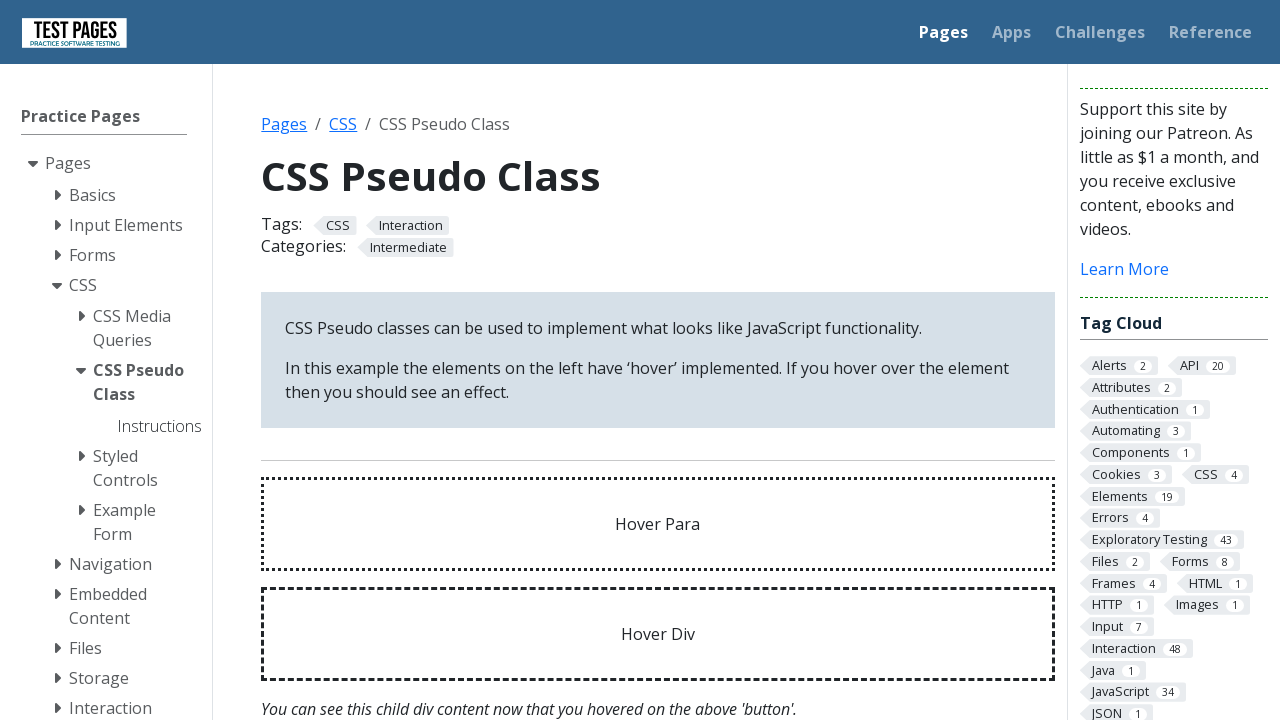